Navigates to Services page, scrolls to the services section, and clicks on Orpington Packing service

Starting URL: https://removalsorpington.co.uk/

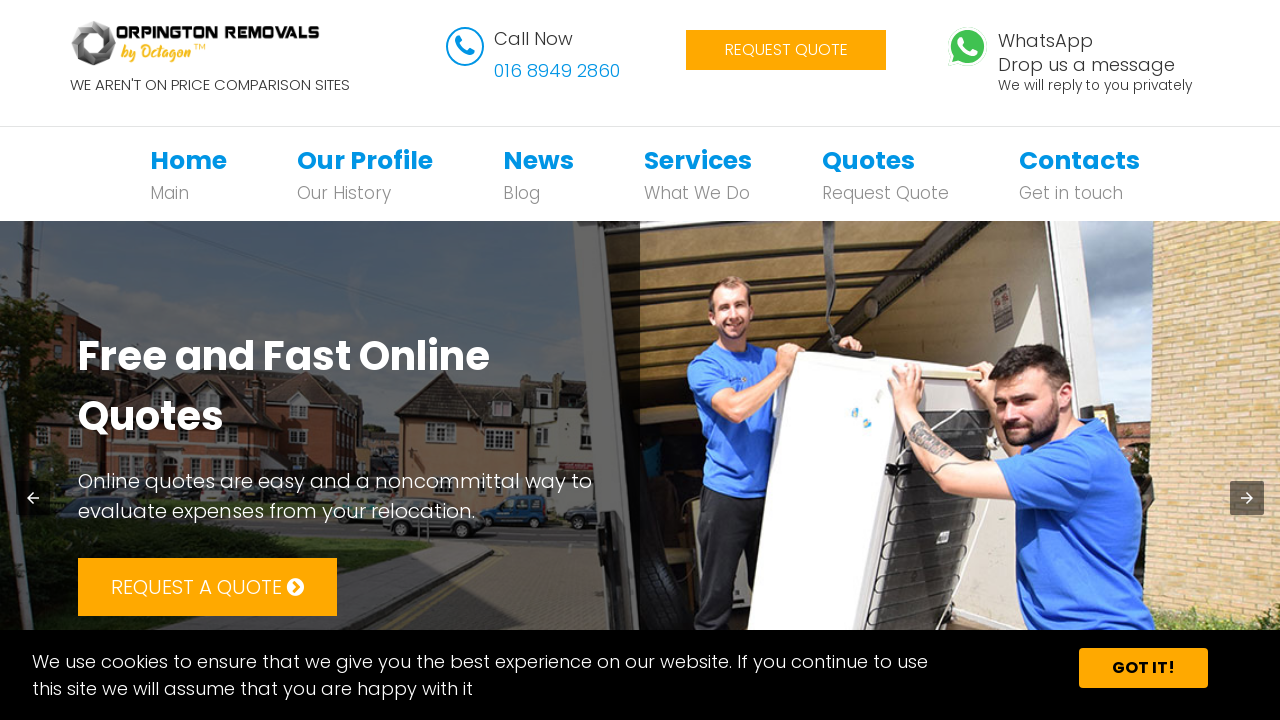

Clicked on Services navigation link at (698, 160) on xpath=//*[@id='bs-example-navbar-collapse-1']/ul/li[4]/a
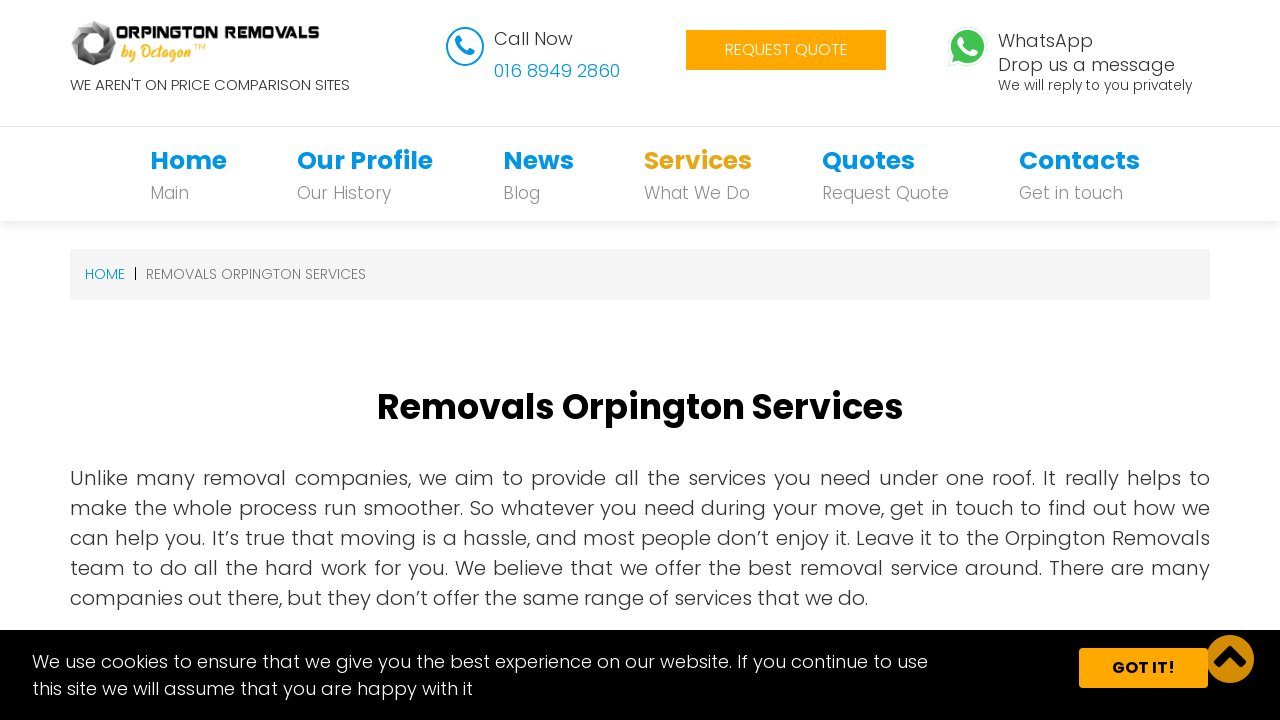

Waited 2 seconds for page to load
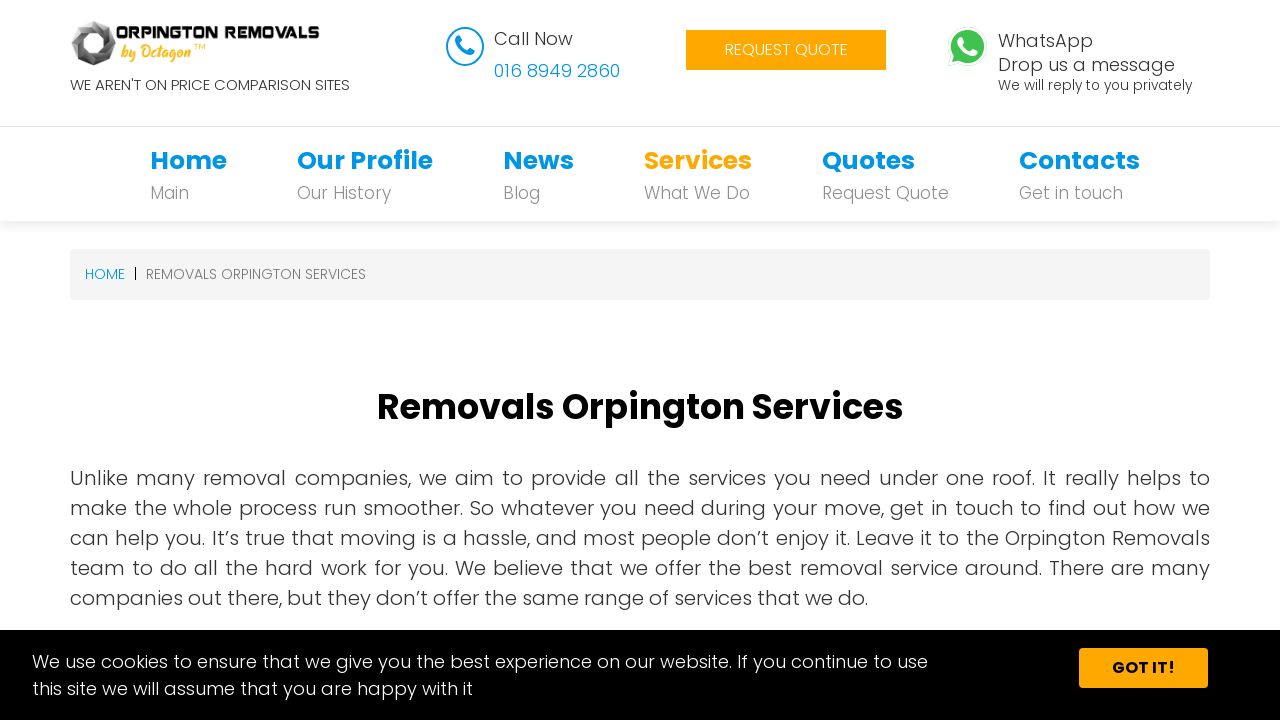

Scrolled to services section
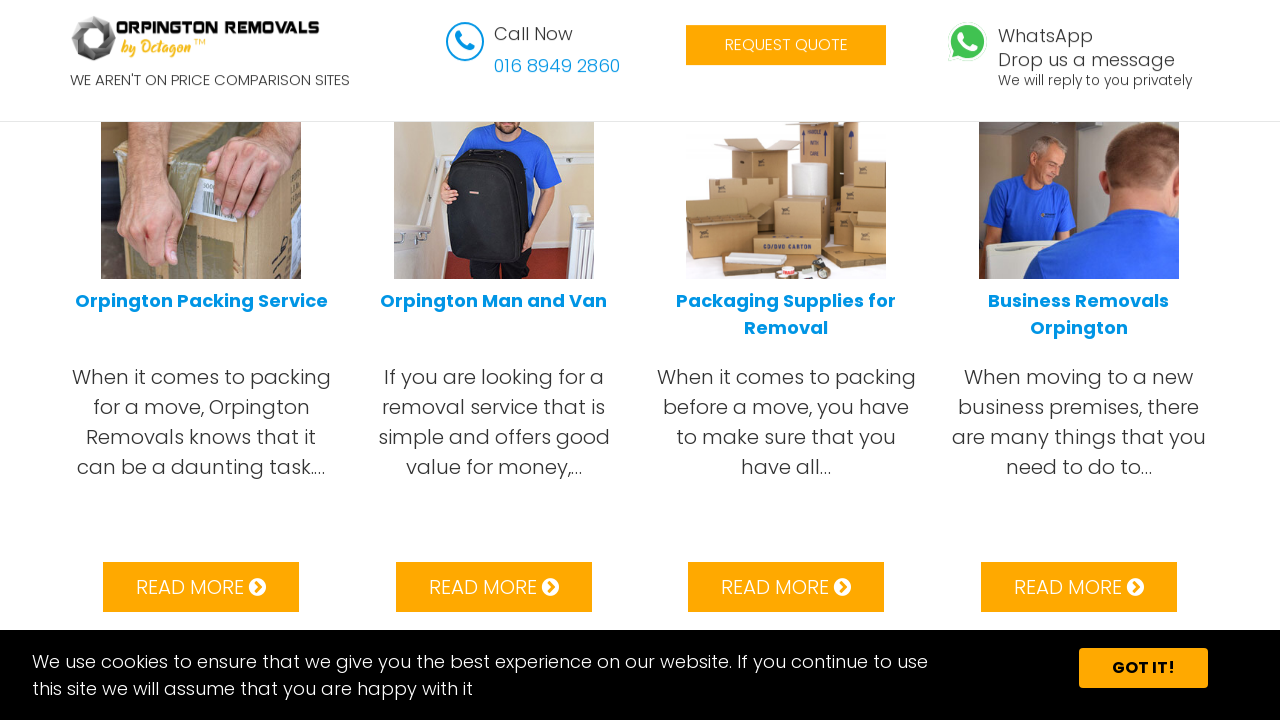

Waited 2 seconds after scrolling
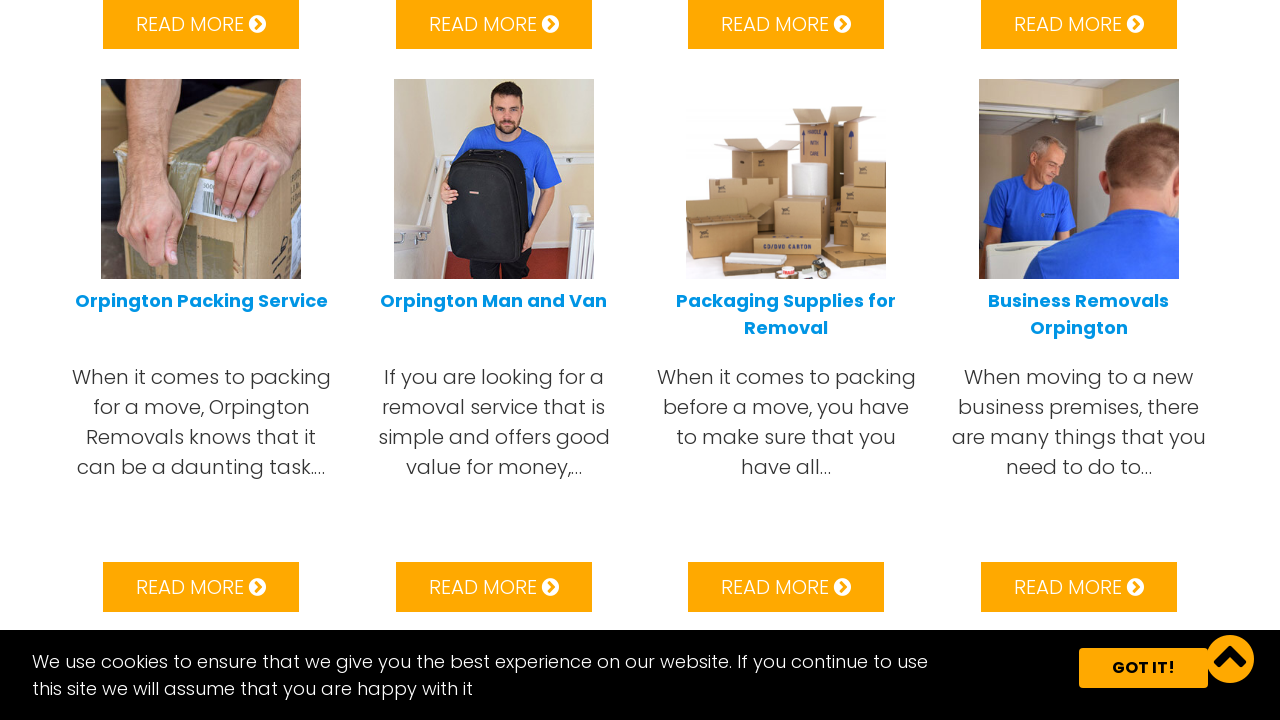

Clicked on Orpington Packing service at (1079, 360) on xpath=//html/body/section/section/div/div[1]/div[4]/div[1]/a[2]/h5
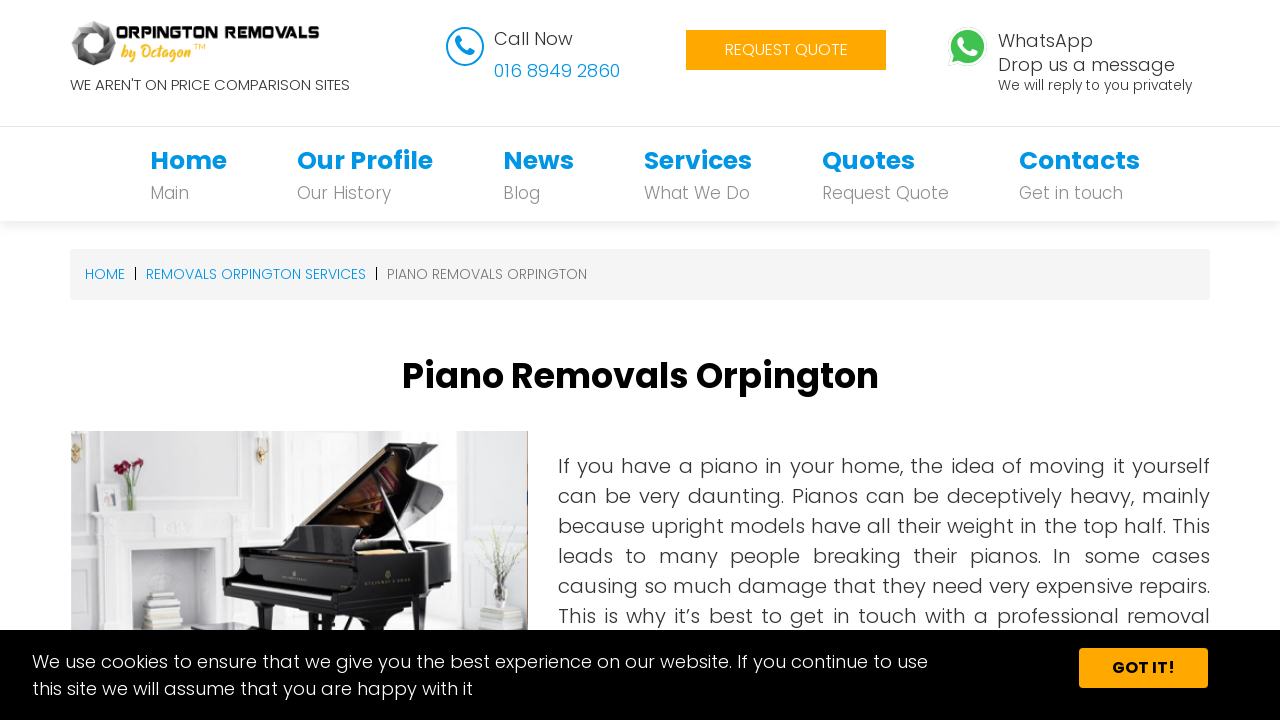

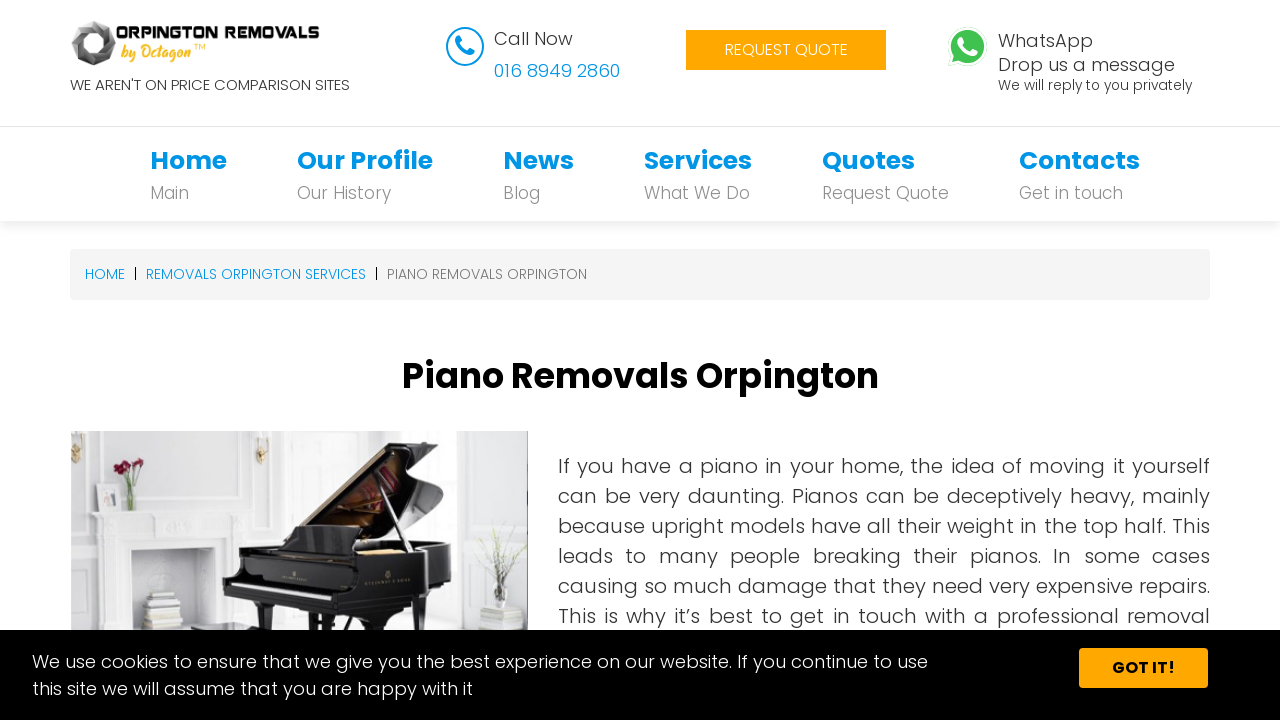